Tests a dynamic table by expanding the Table Data section, entering JSON data into the input field, clicking refresh, and verifying the table loads with the data.

Starting URL: https://testpages.herokuapp.com/styled/tag/dynamic-table.html

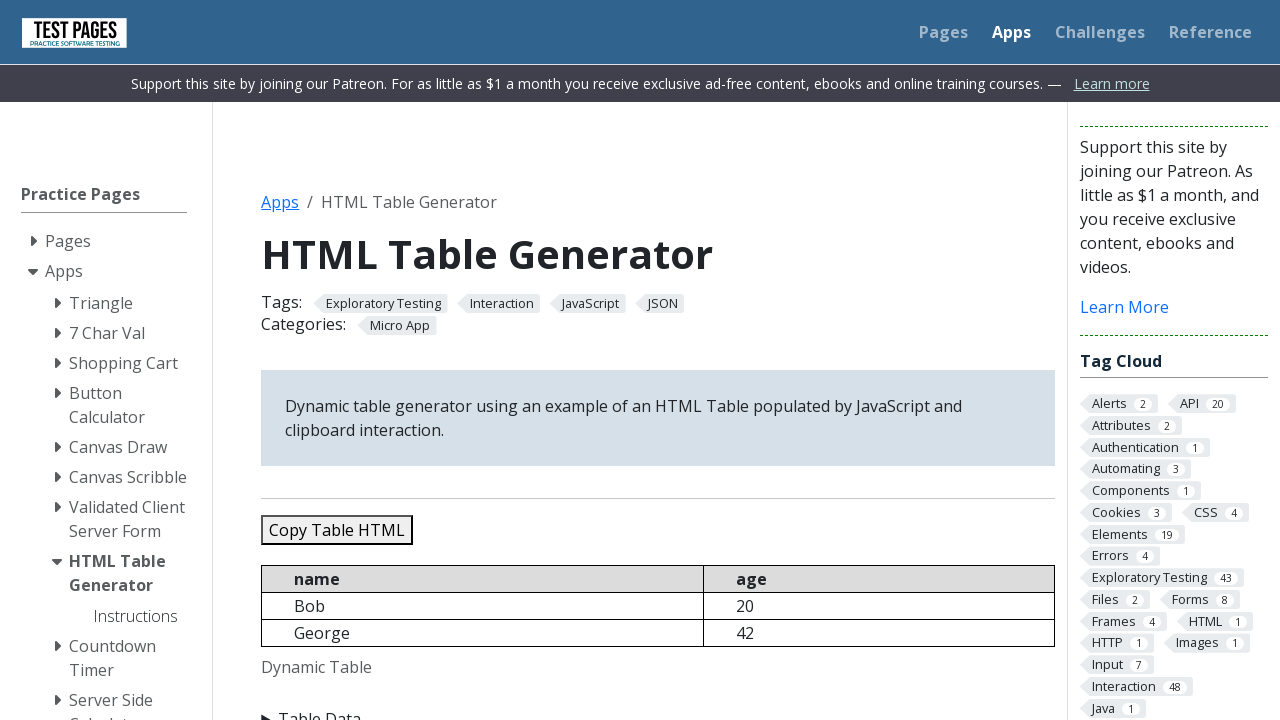

Clicked Table Data section to expand it at (658, 708) on xpath=//summary[text()='Table Data']
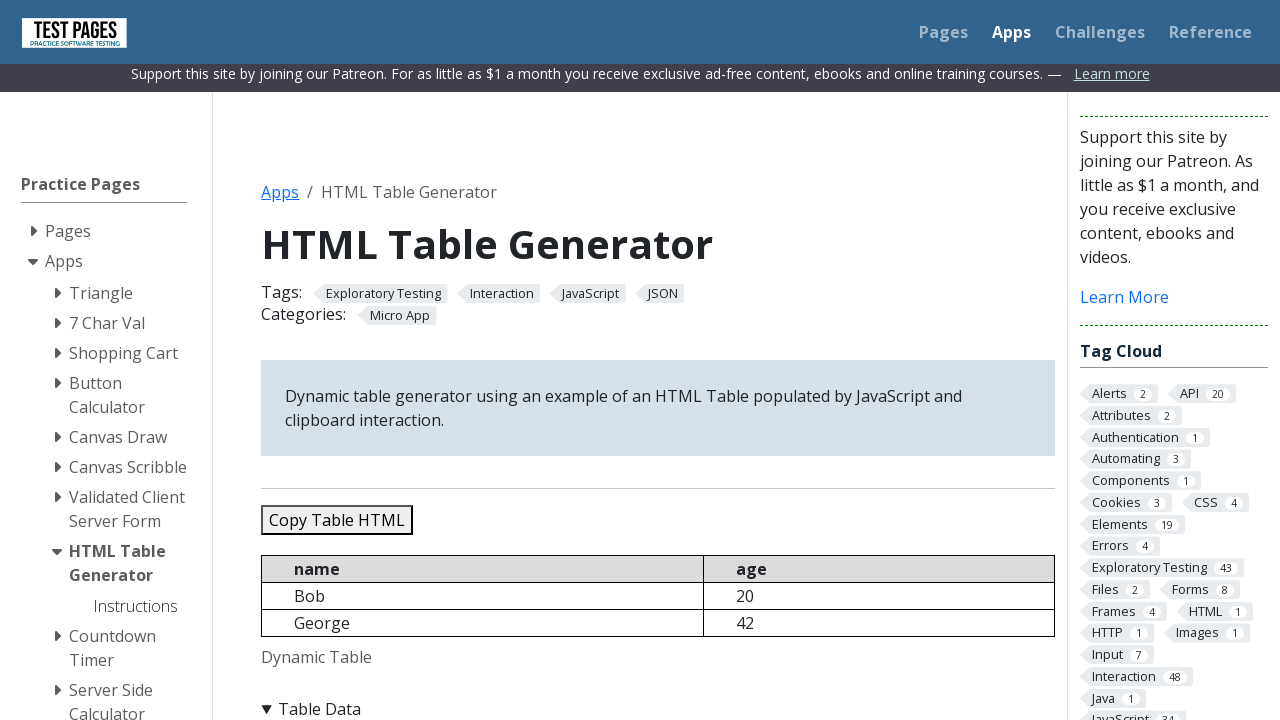

Cleared the JSON data input field on #jsondata
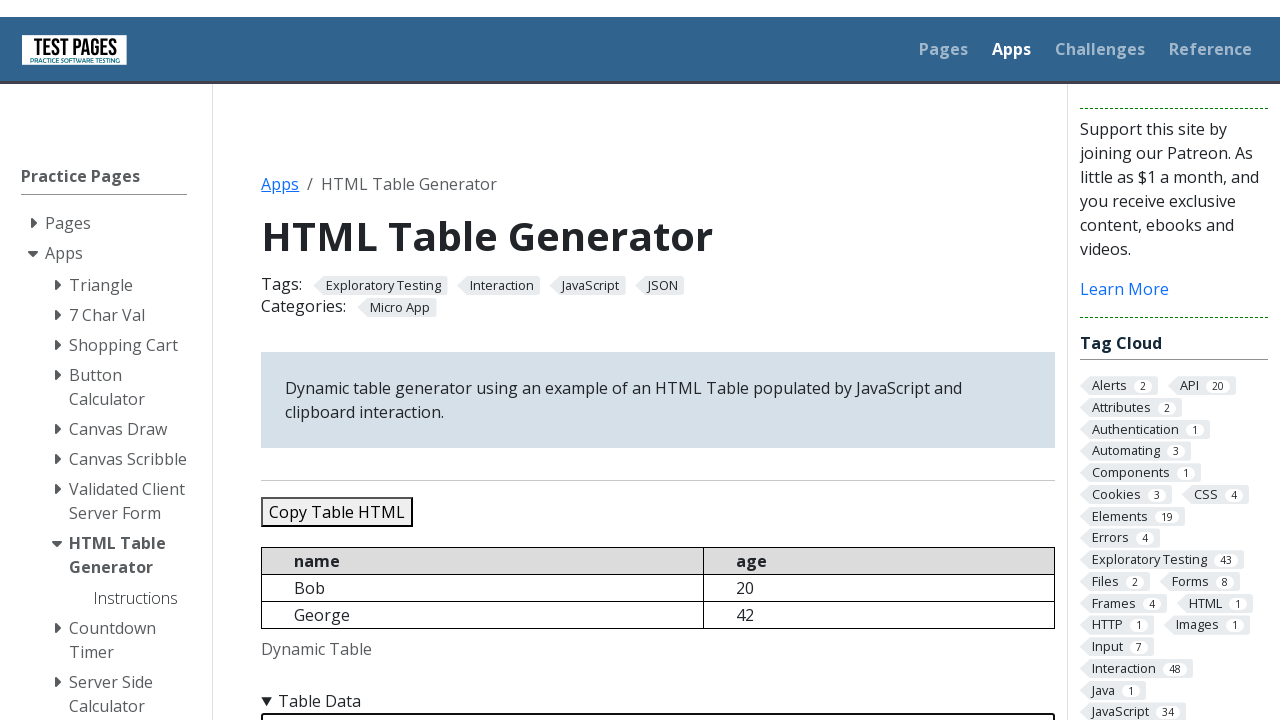

Filled JSON data input field with sample table data on #jsondata
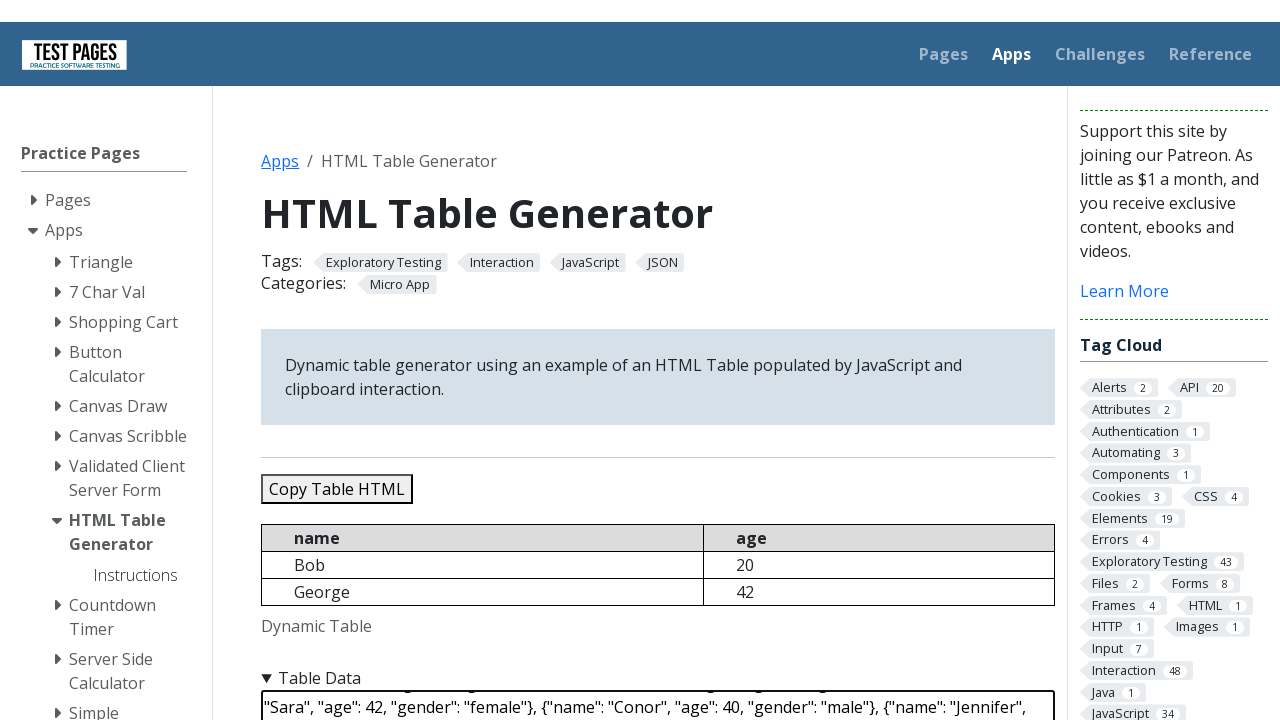

Clicked Refresh Table button to load the dynamic table at (359, 360) on #refreshtable
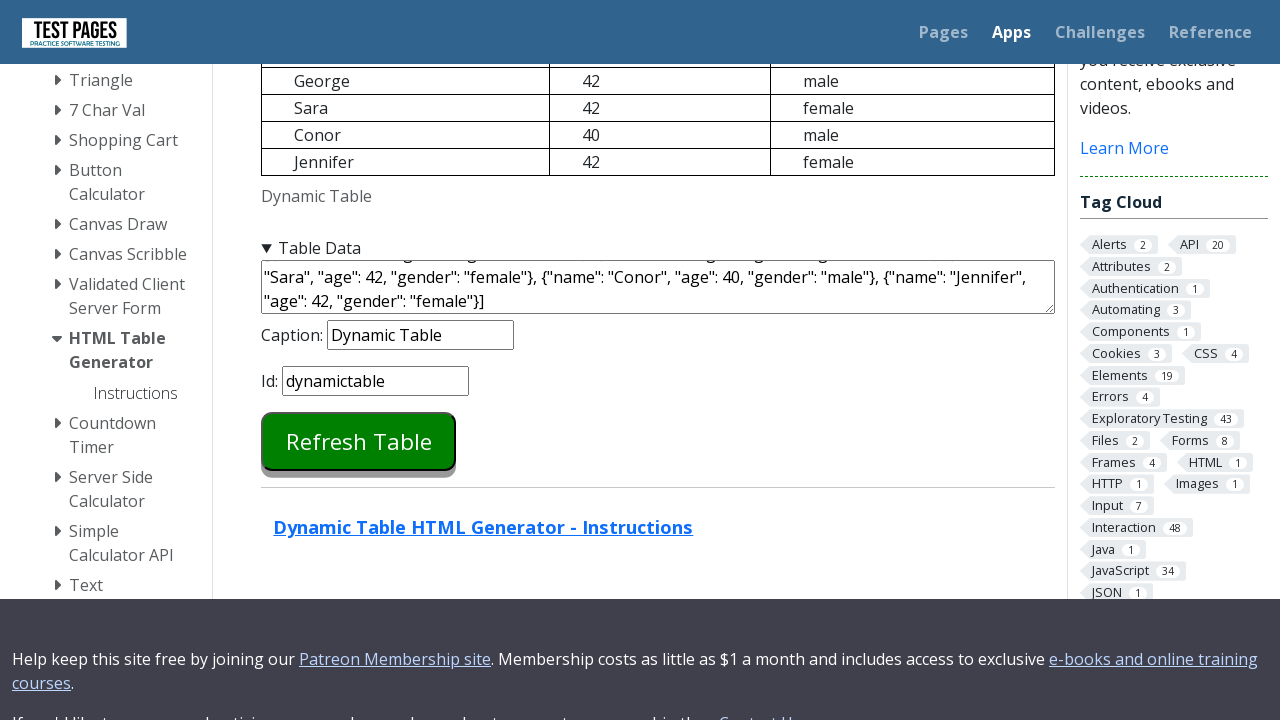

Verified table headers loaded in dynamic table
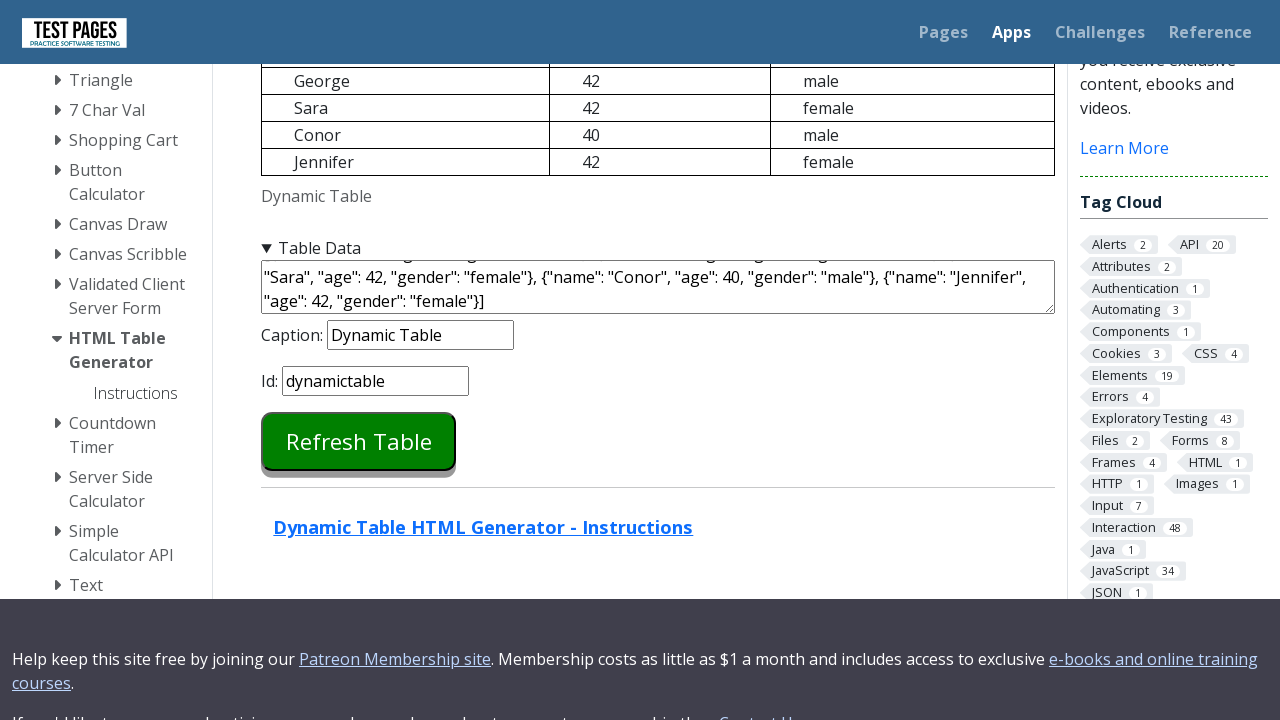

Verified table data rows loaded successfully
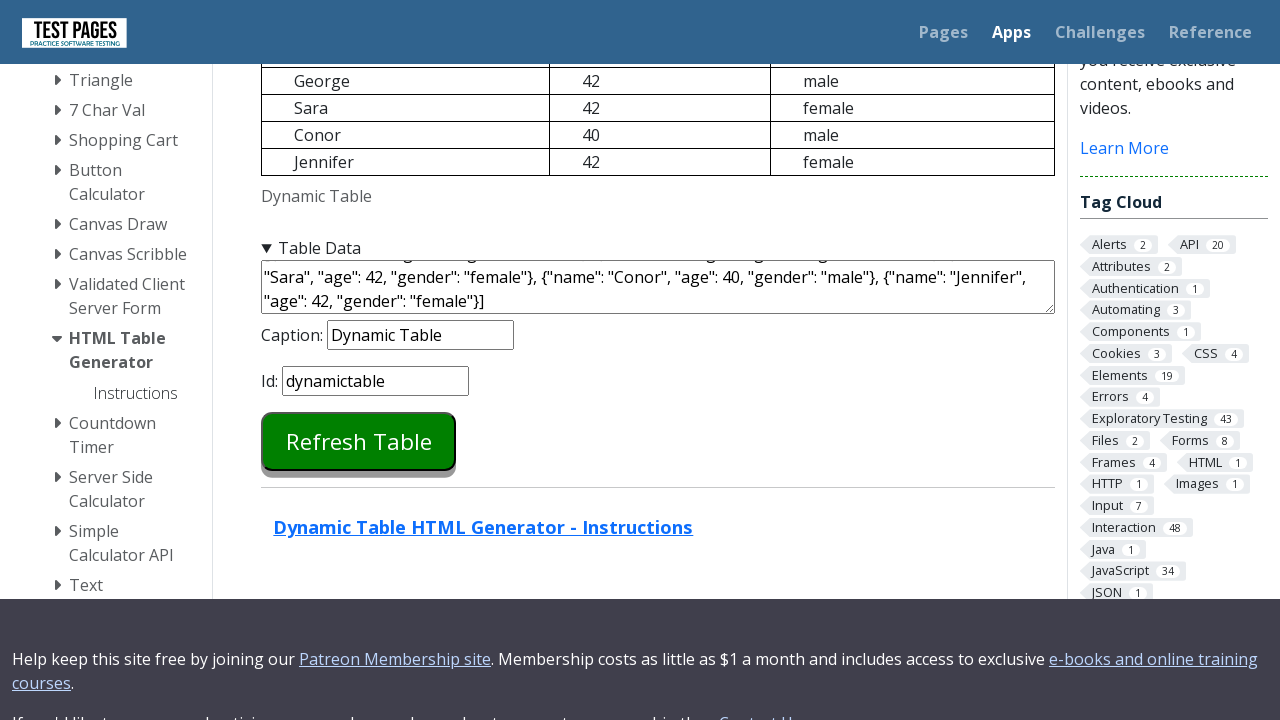

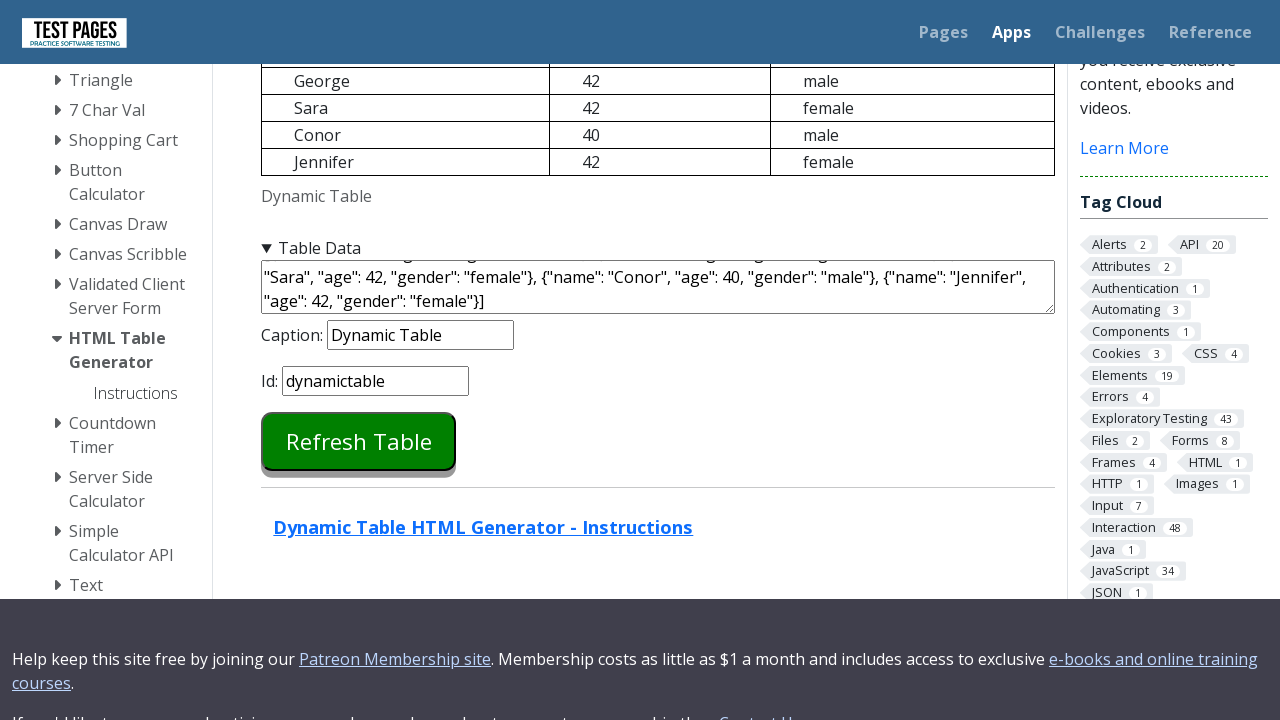